Tests product search functionality by navigating to the products page, entering a search term "dress", and verifying that search results are displayed

Starting URL: https://automationexercise.com

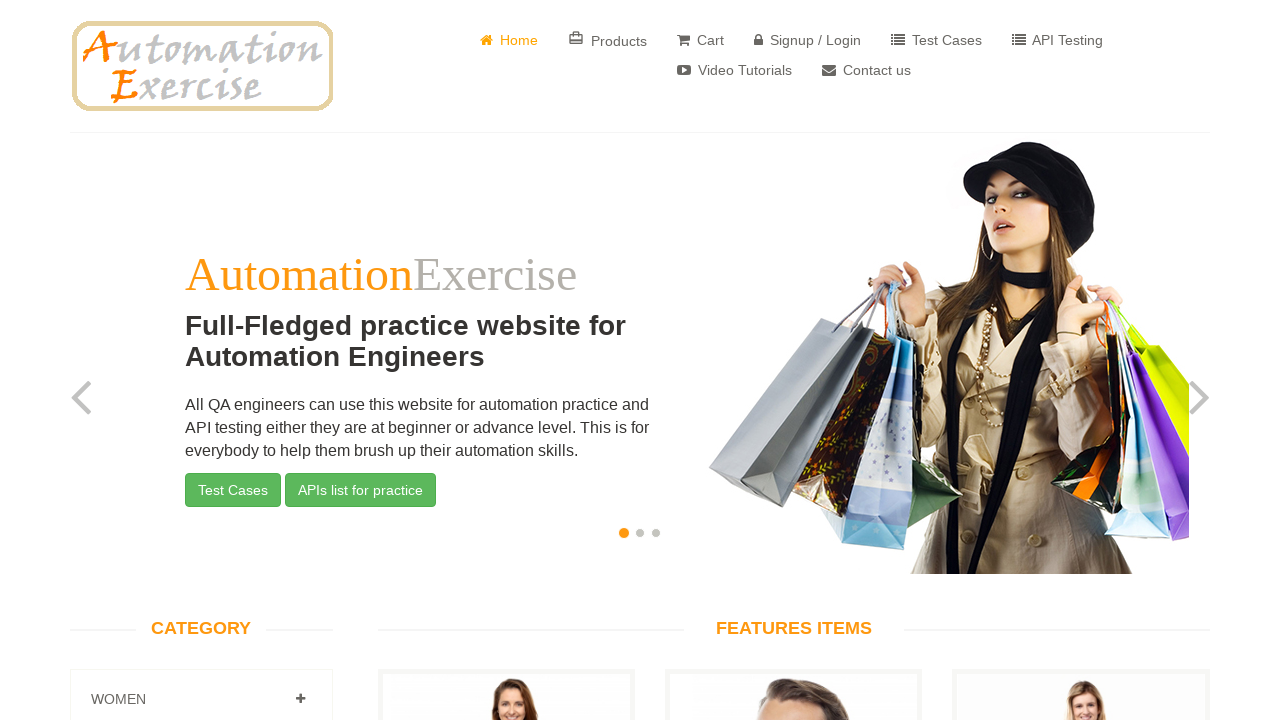

Waited for page body to load
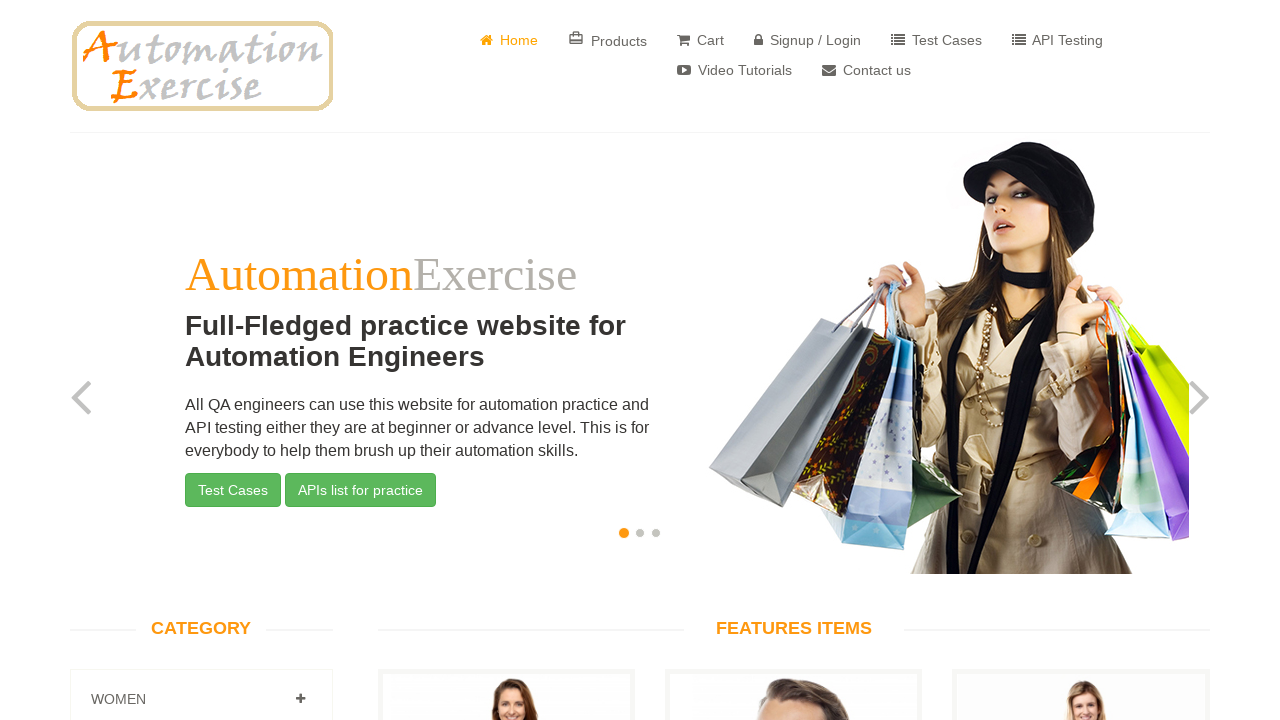

Clicked on Products link at (608, 40) on a[href="/products"]
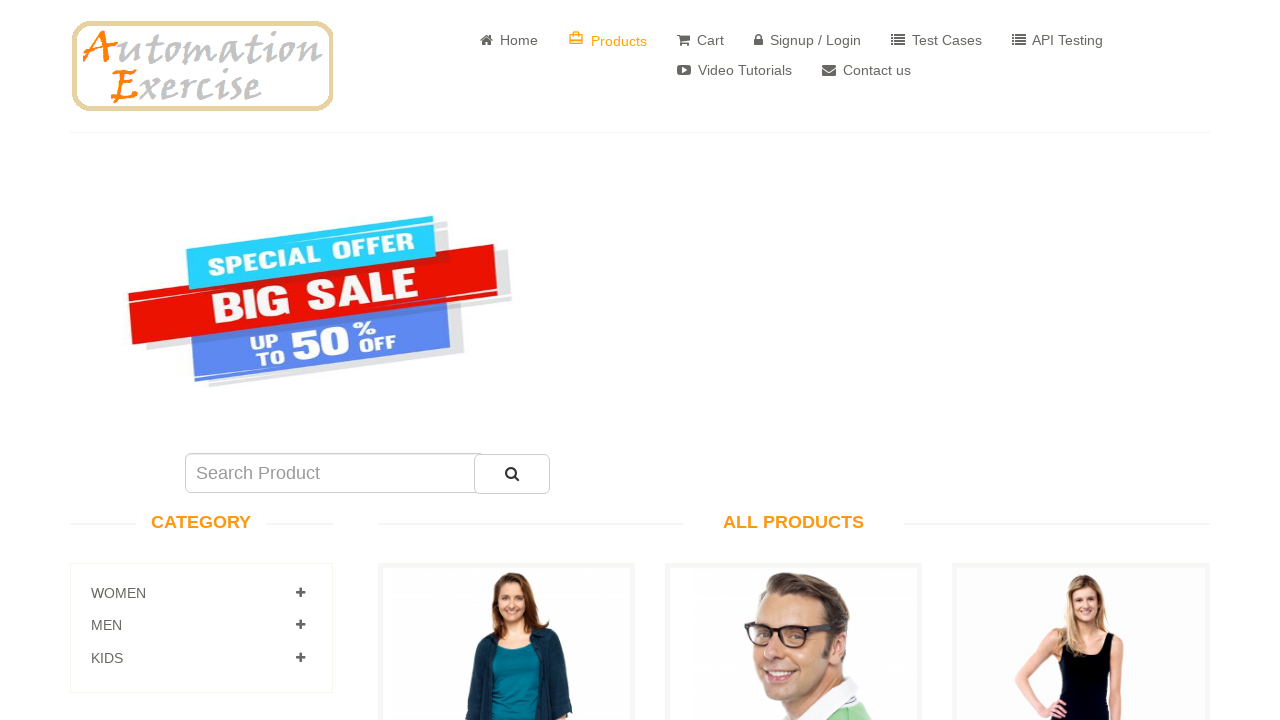

All Products page loaded successfully
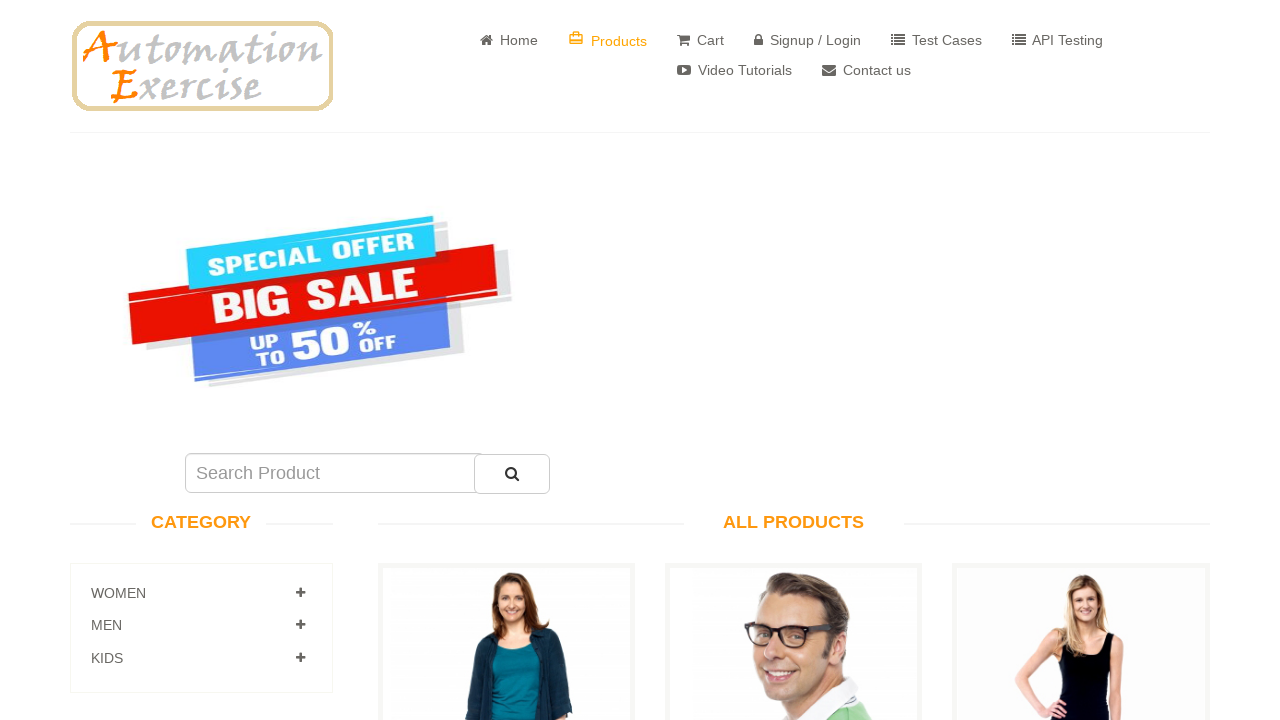

Entered search term 'dress' in search field on input[name="search"]
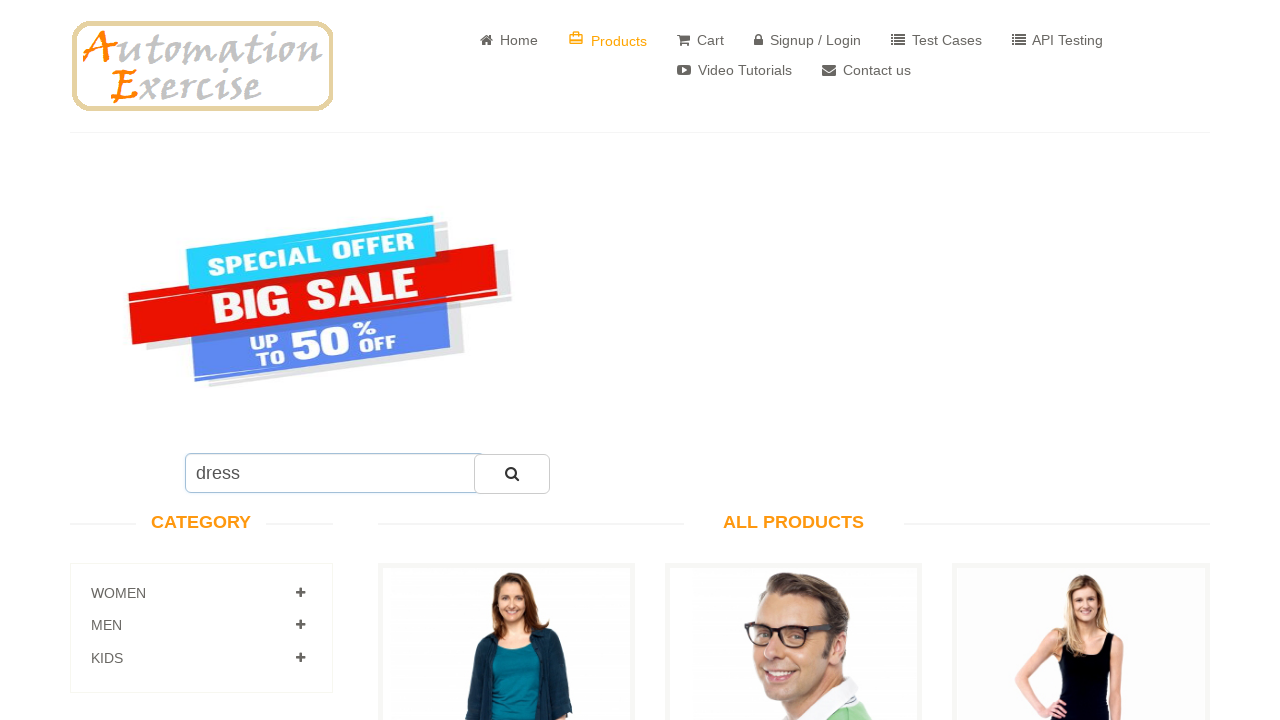

Clicked search button to search for 'dress' at (512, 474) on #submit_search
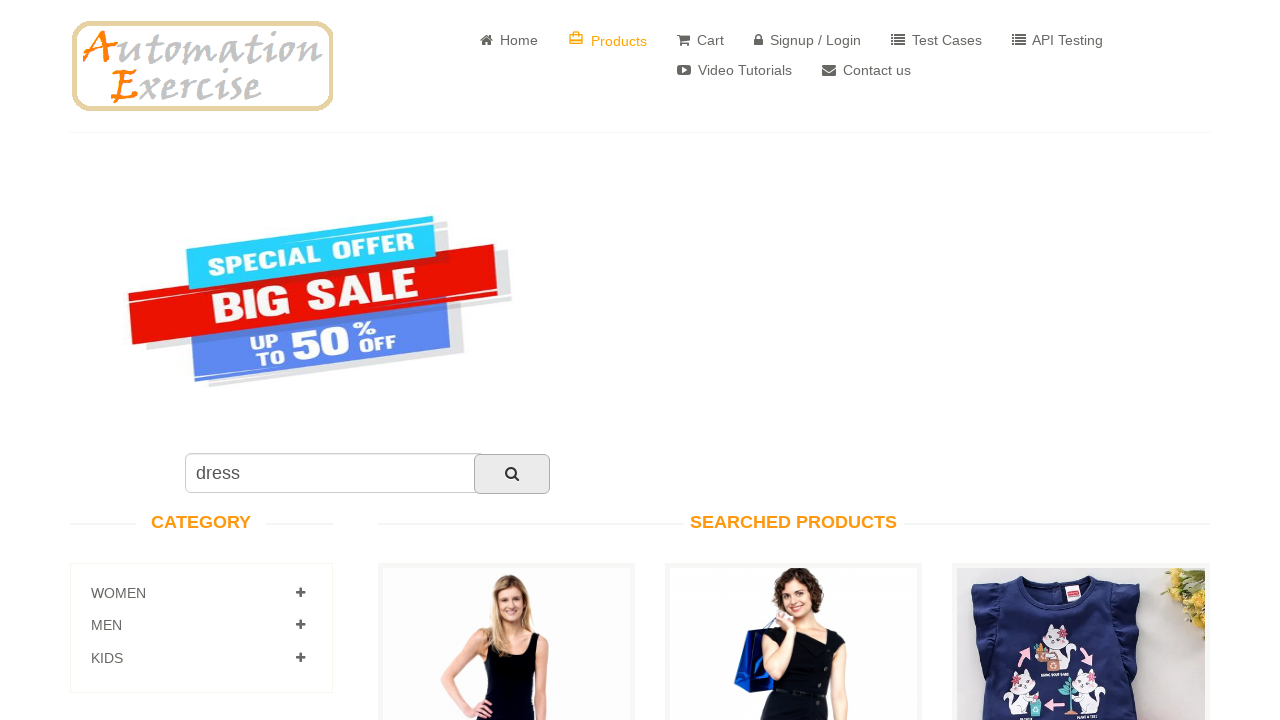

Searched Products header appeared
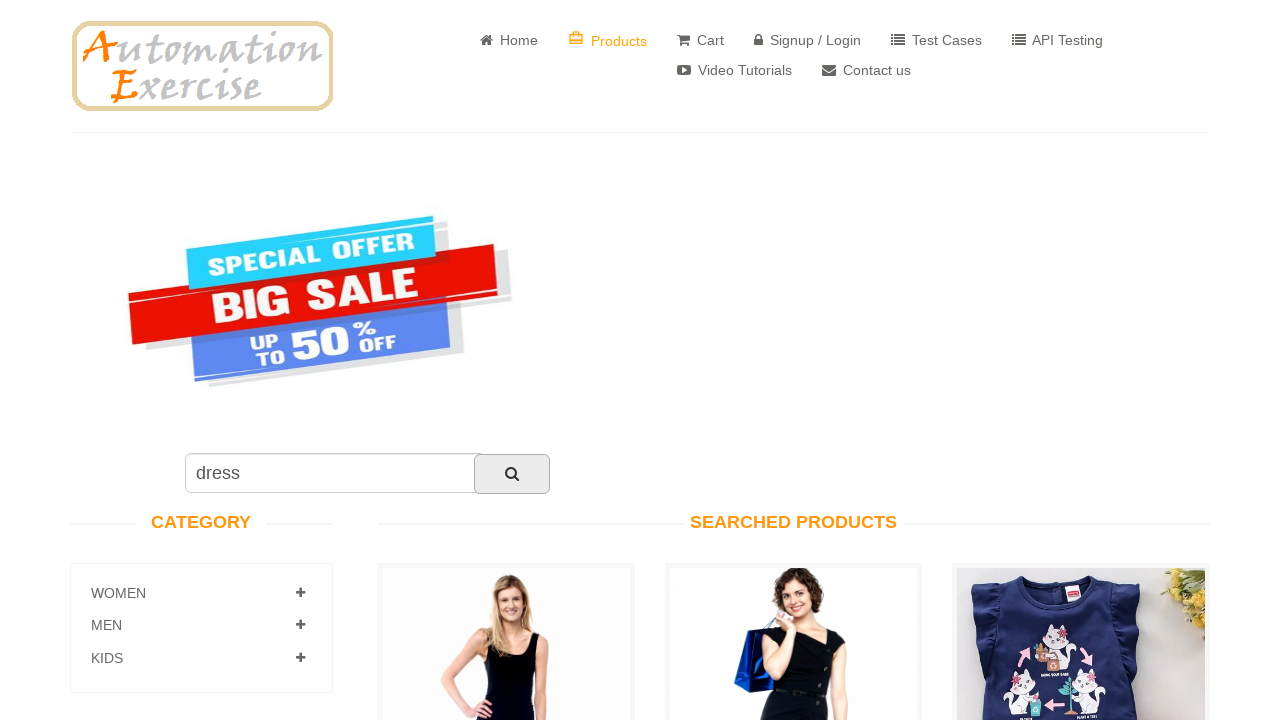

Product search results are now visible
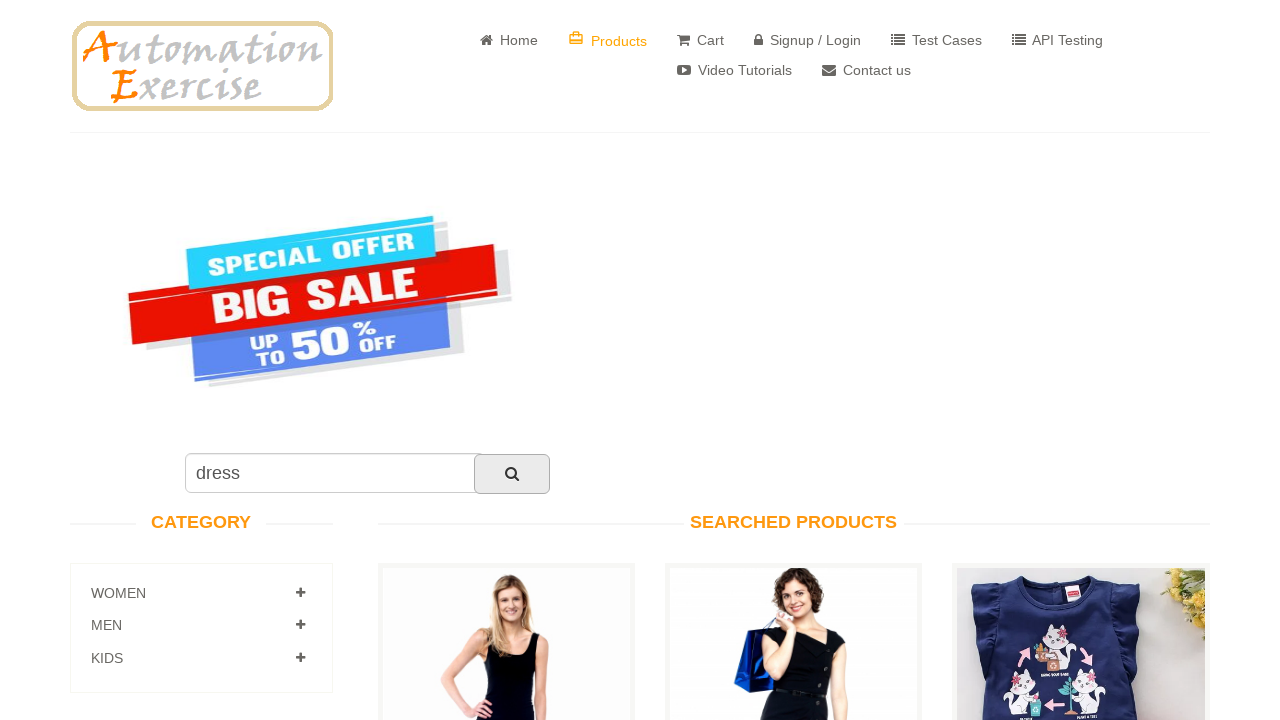

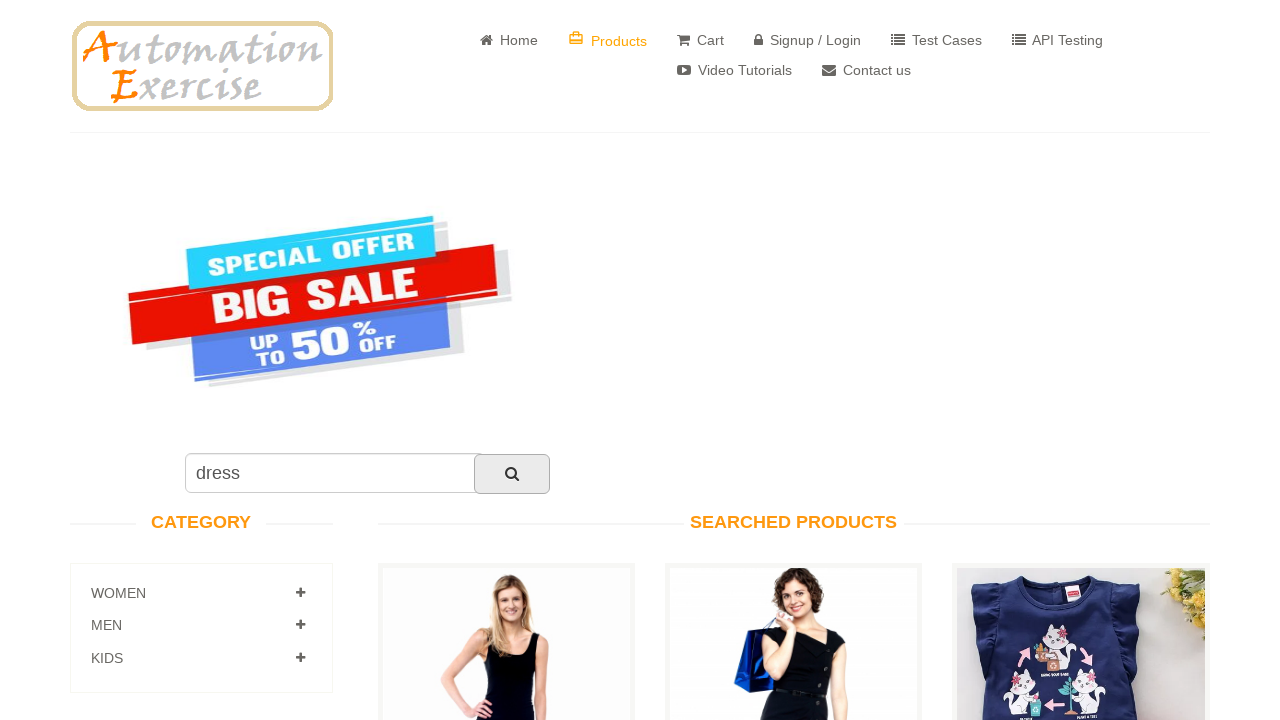